Tests checkbox functionality by verifying initial state, clicking a checkbox, and confirming the state change

Starting URL: https://rahulshettyacademy.com/dropdownsPractise/

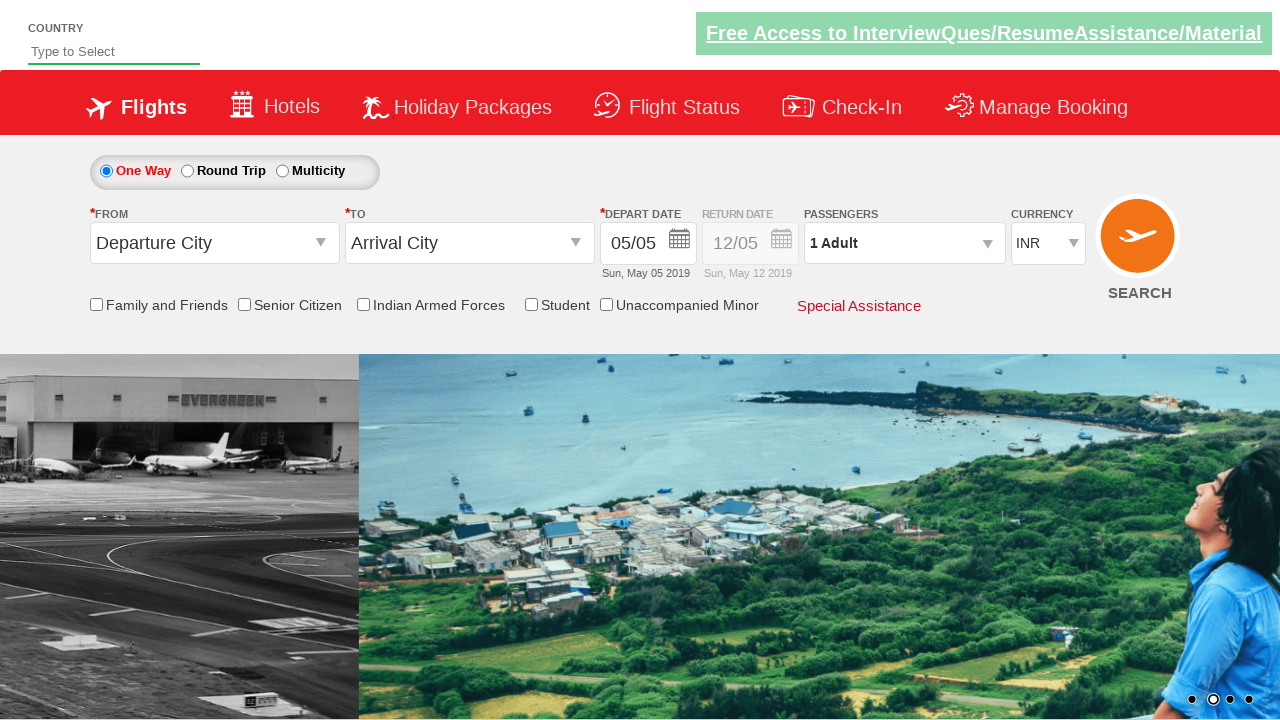

Verified Senior Citizen Discount checkbox is initially unchecked
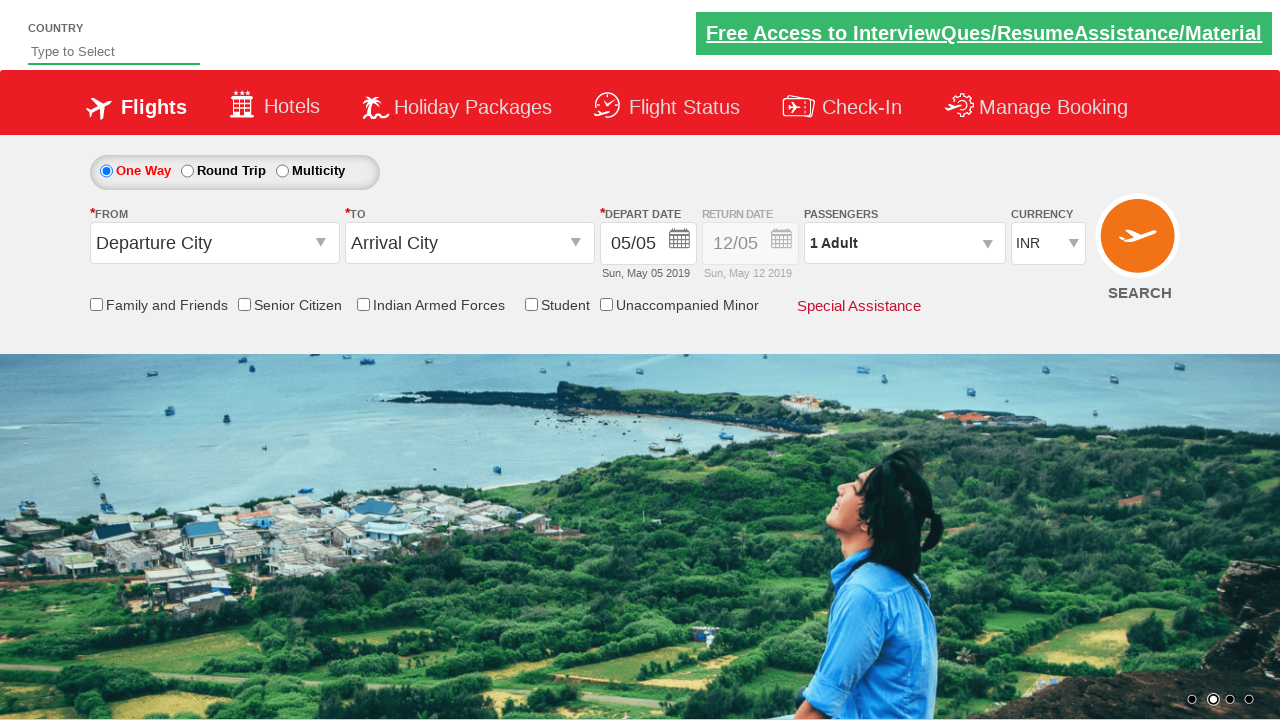

Clicked Senior Citizen Discount checkbox at (244, 304) on input[id*='SeniorCitizenDiscount']
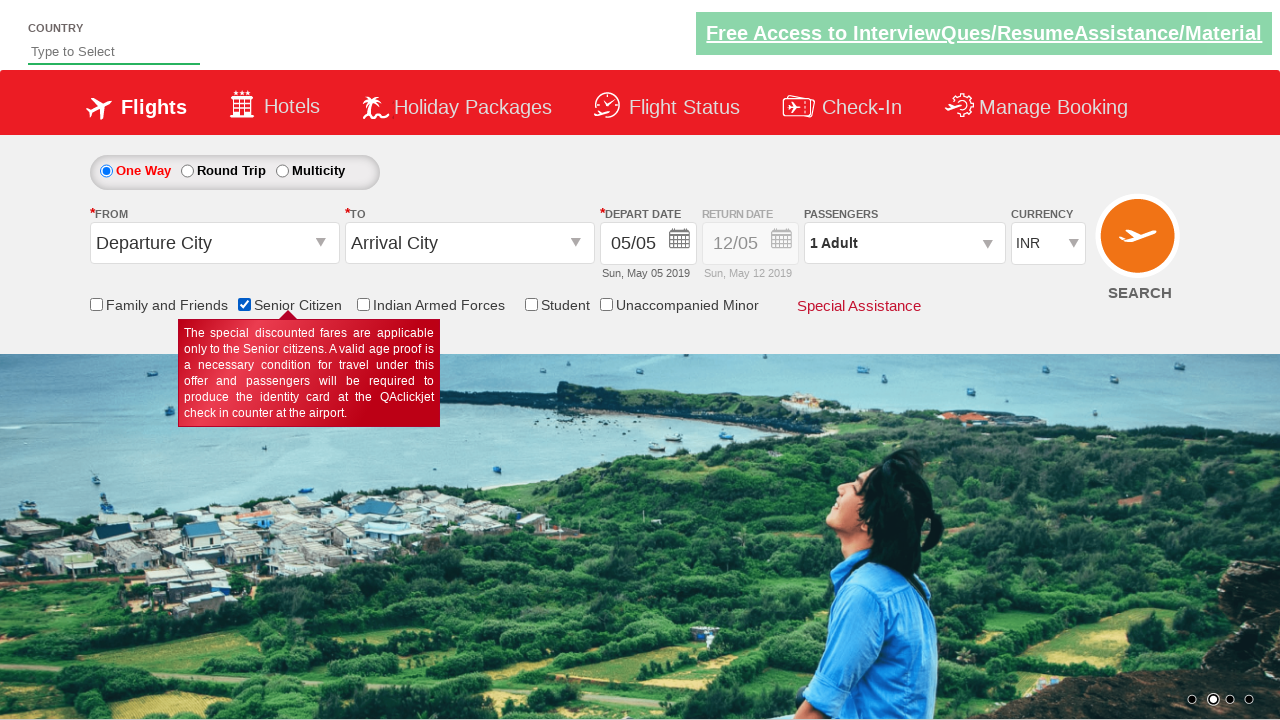

Verified Senior Citizen Discount checkbox is now checked
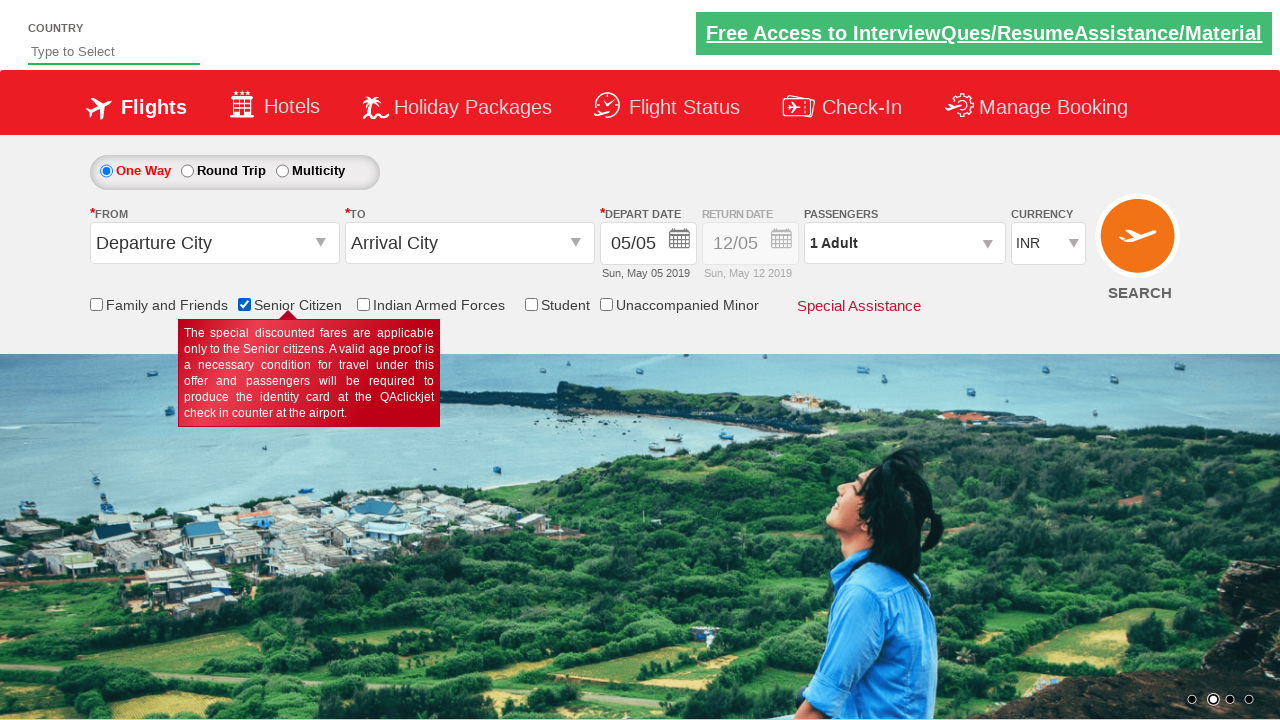

Retrieved total checkbox count: 6
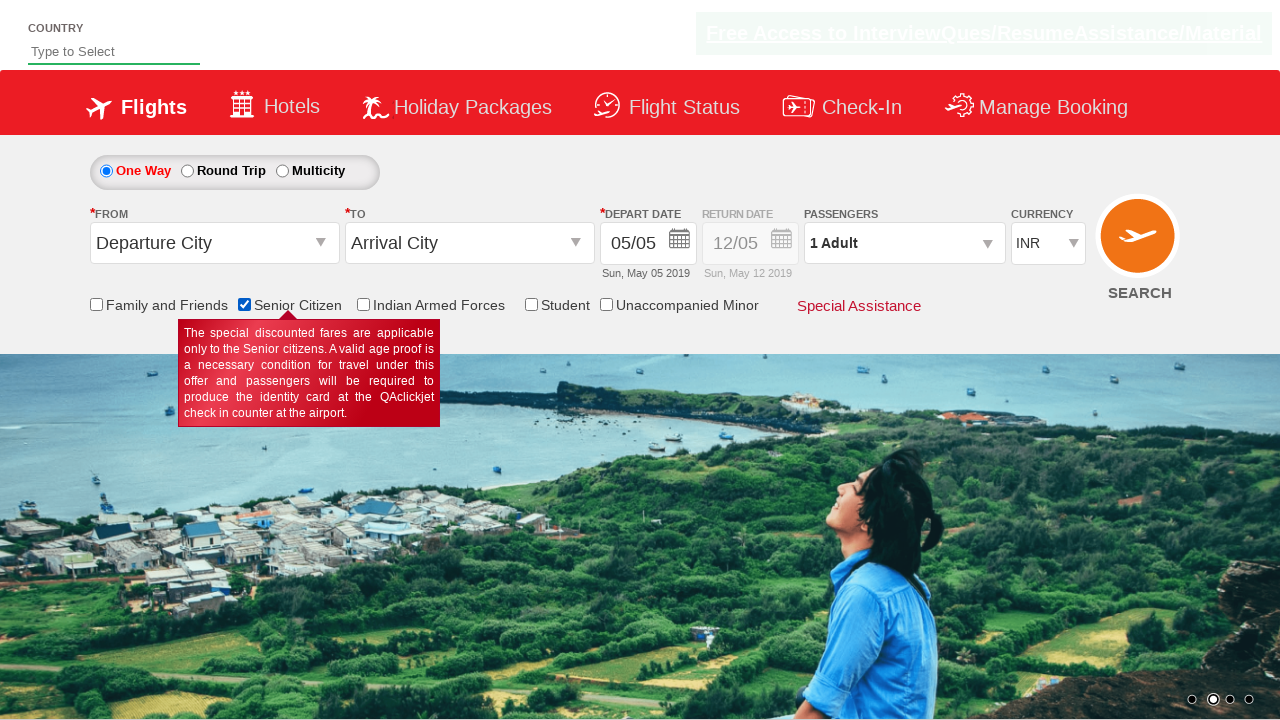

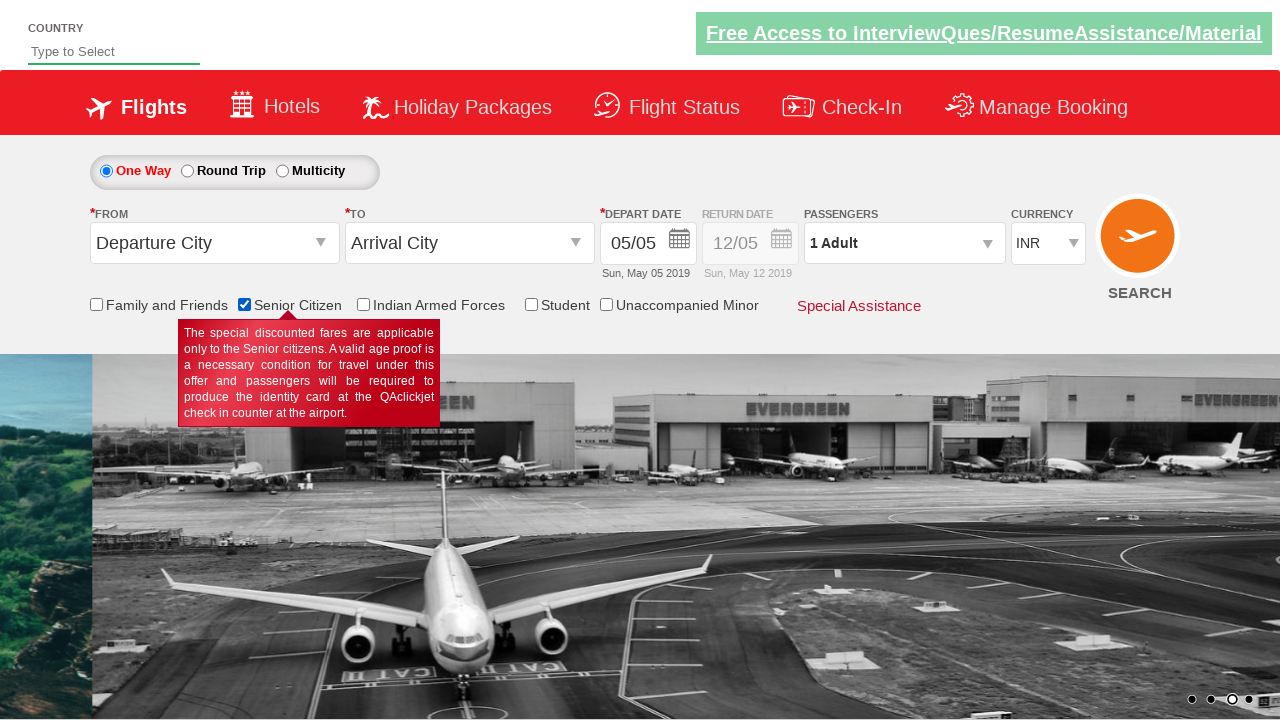